Tests dynamic loading by clicking start button and waiting for loading icon to disappear before verifying the result text

Starting URL: https://automationfc.github.io/dynamic-loading/

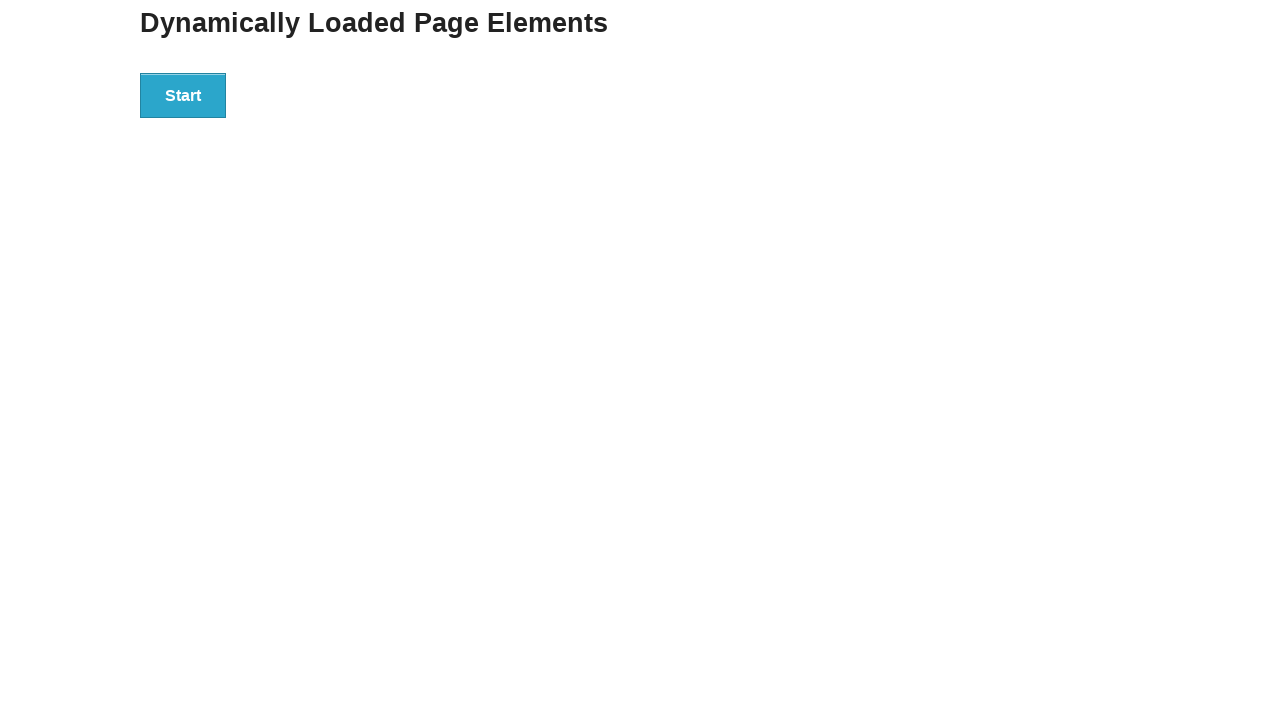

Clicked start button to initiate dynamic loading at (183, 95) on div#start > button
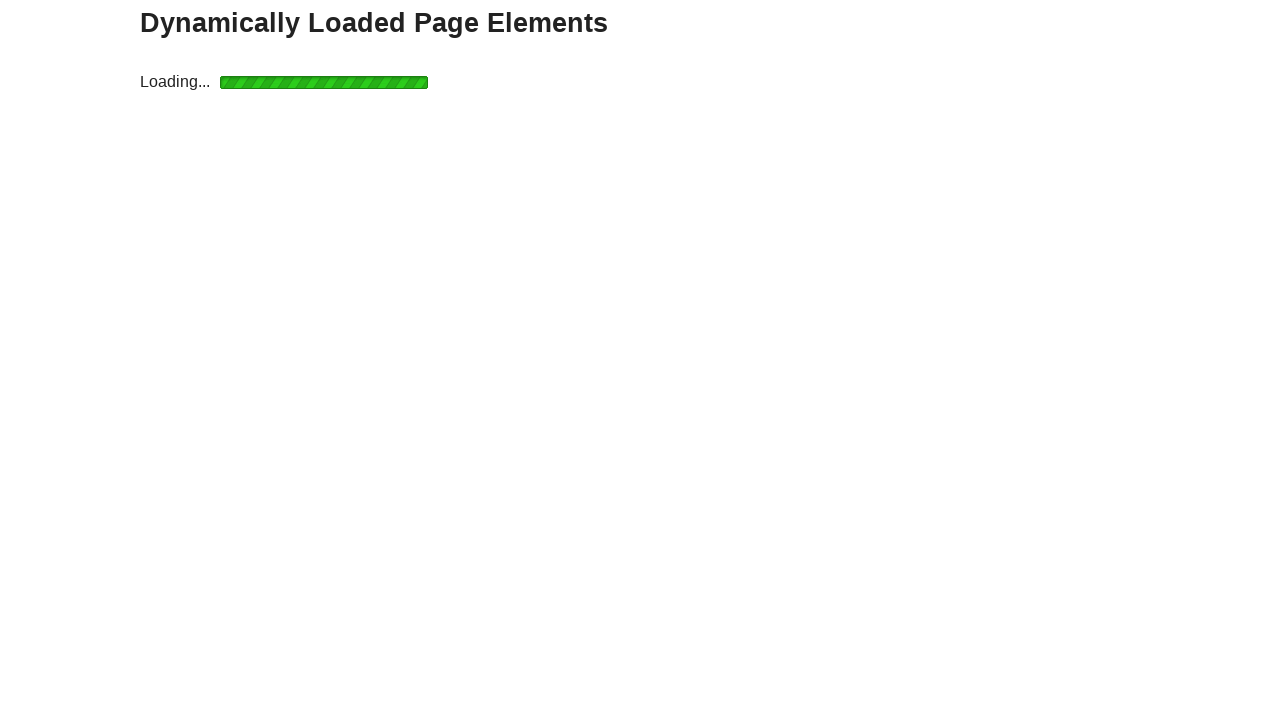

Waited for loading icon to disappear
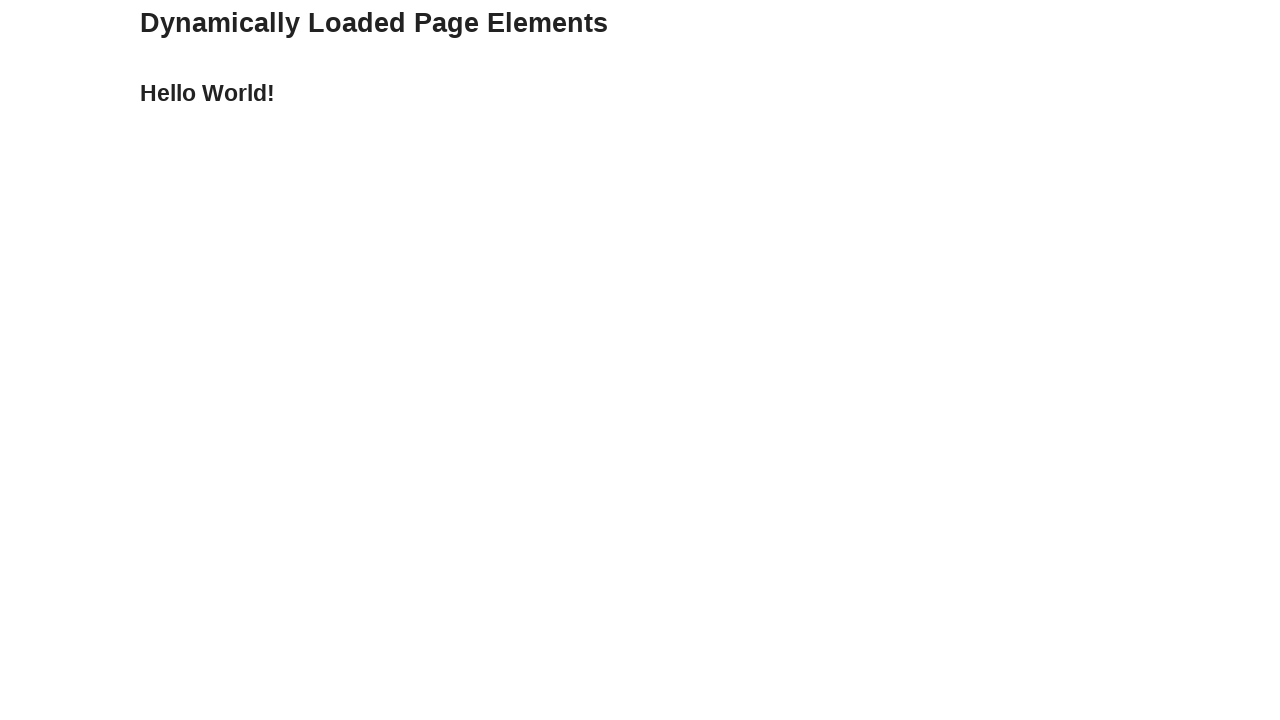

Verified result text 'Hello World!' appeared after loading completed
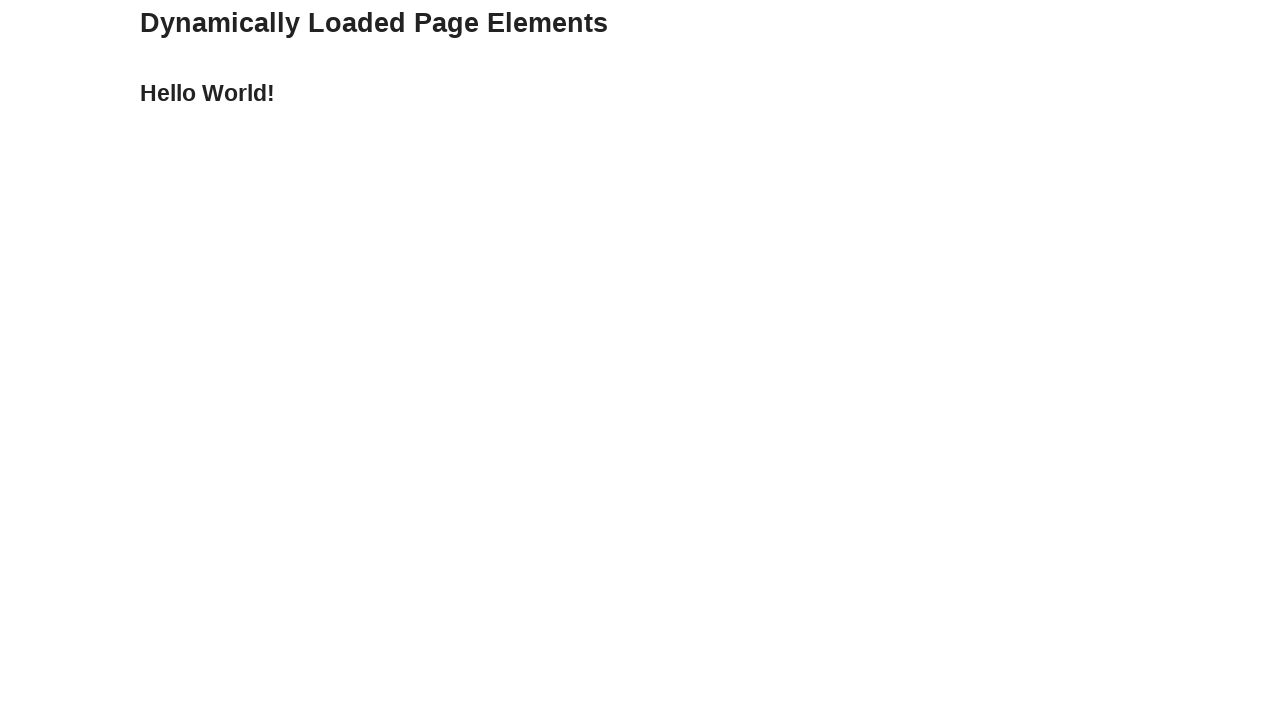

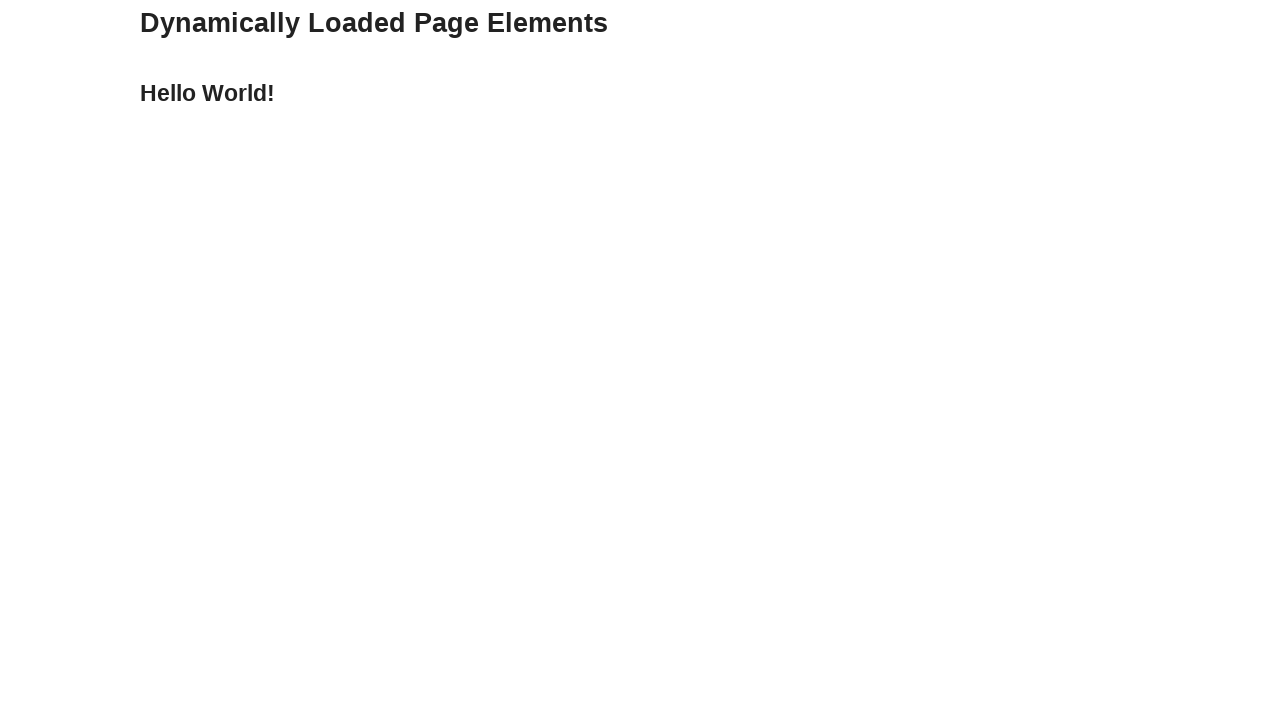